Navigates to the WebdriverIO homepage and clicks on the API link to navigate to the API documentation page.

Starting URL: https://webdriver.io

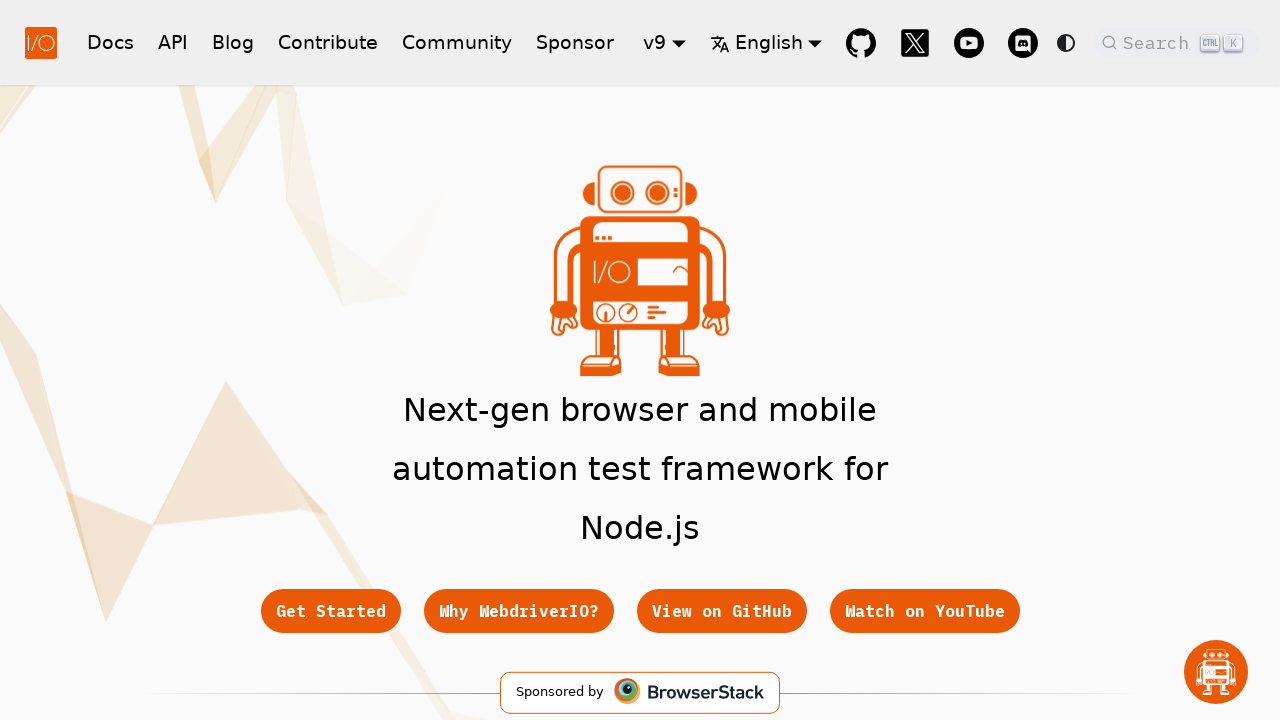

Navigated to WebdriverIO homepage
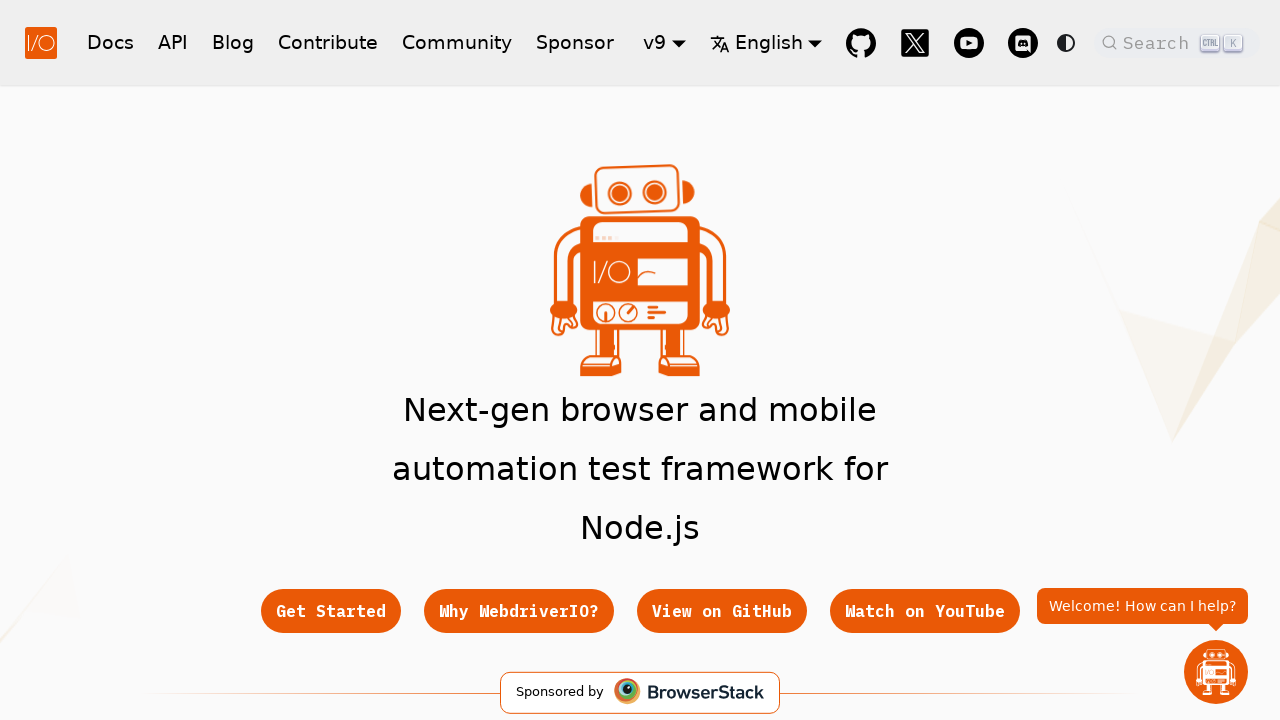

Clicked on the API link at (173, 42) on a:text('API')
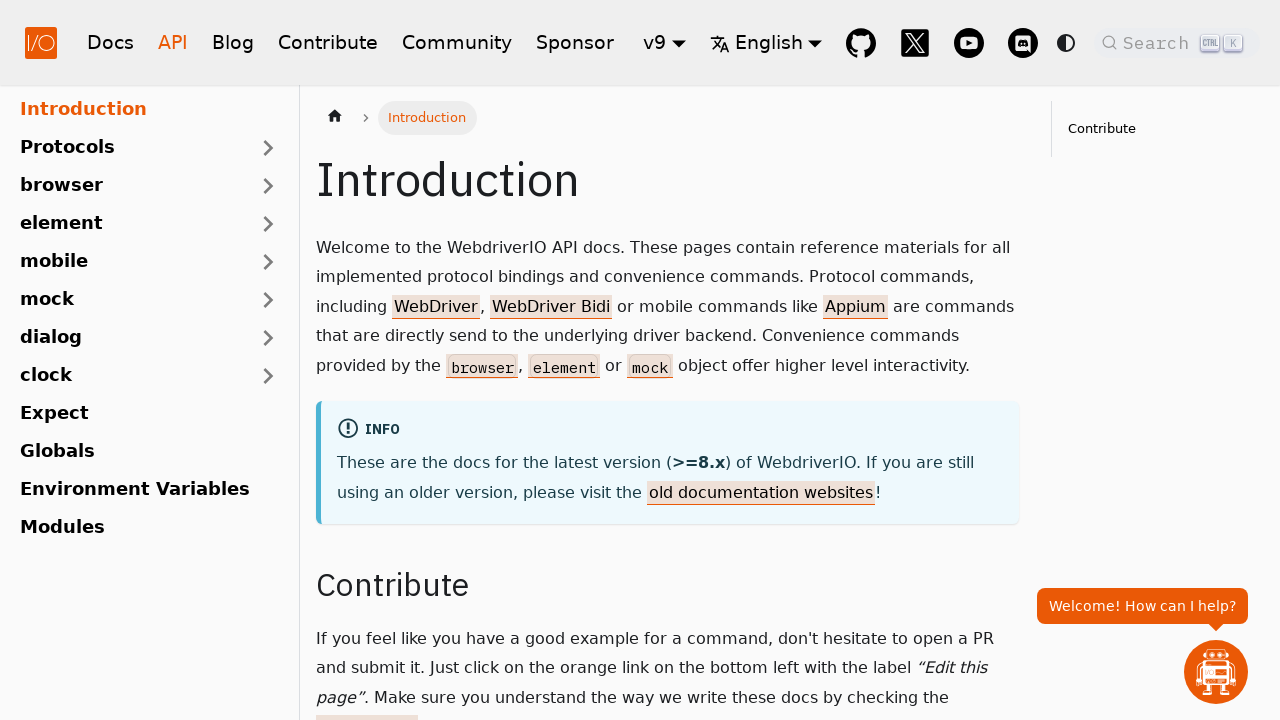

Waited for API documentation page to load
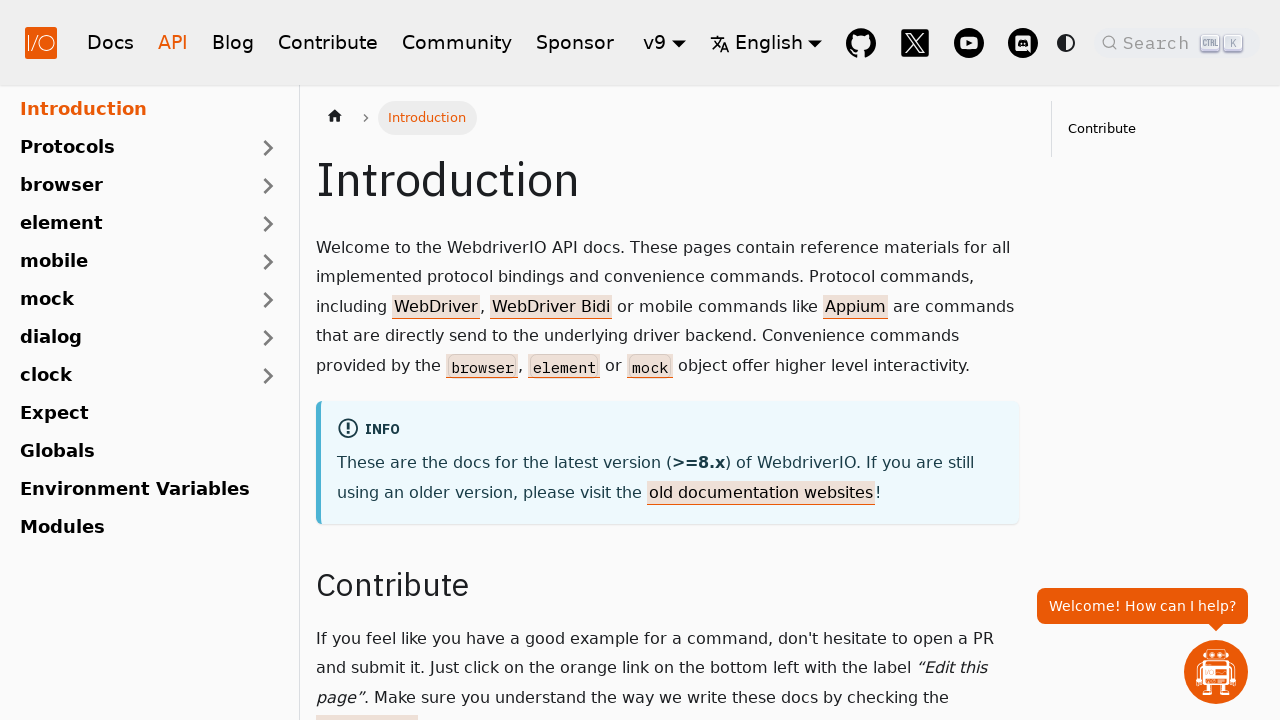

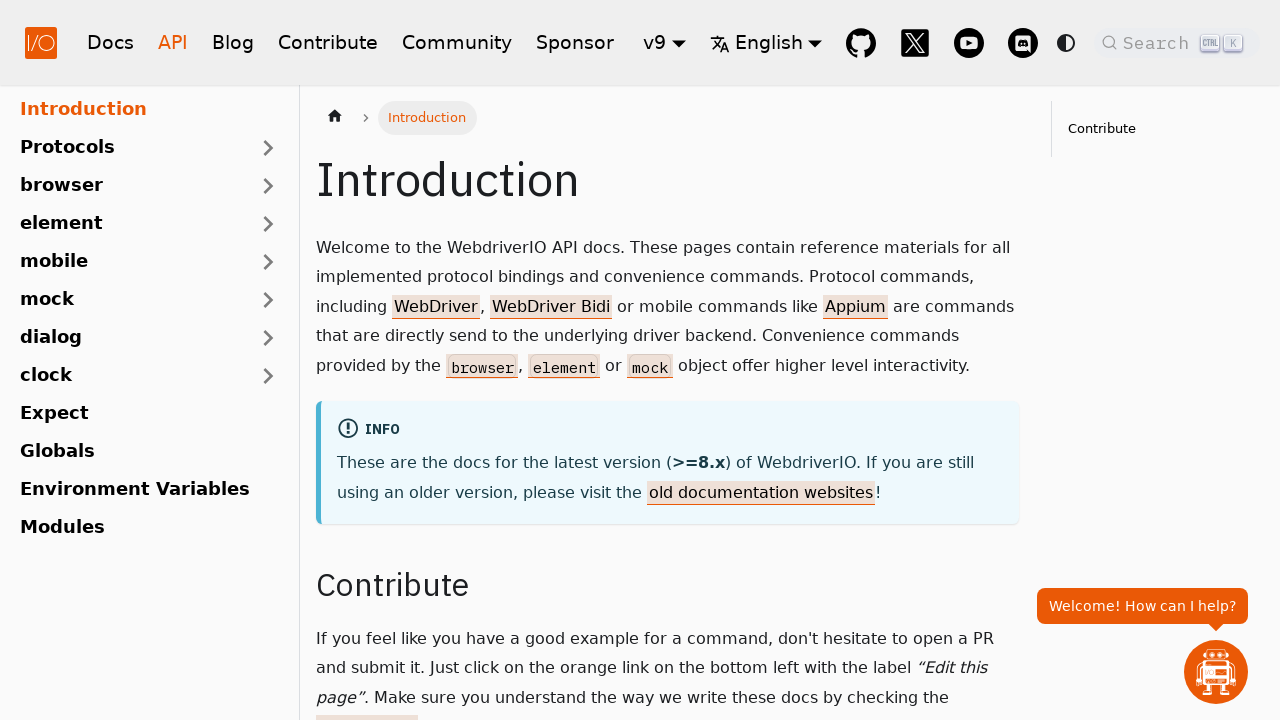